Tests date picker functionality by opening a calendar and selecting a specific day

Starting URL: https://www.hyrtutorials.com/p/calendar-practice.html

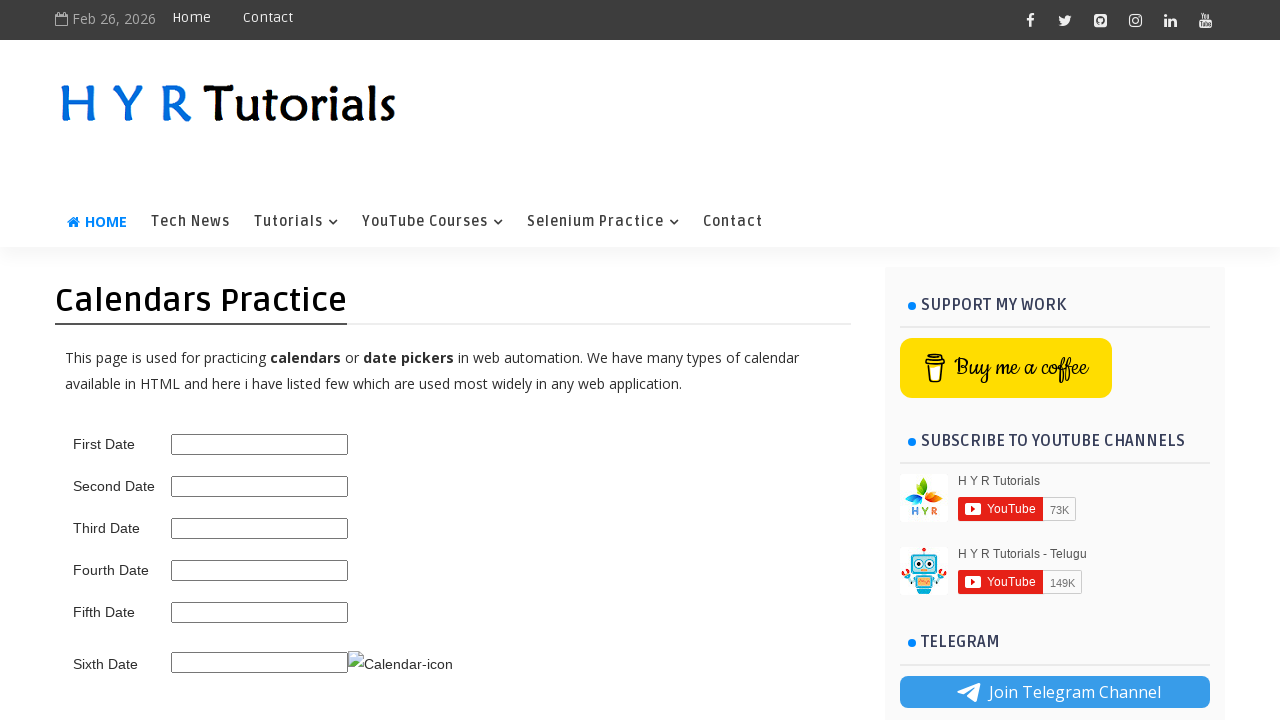

Clicked on date picker to open calendar at (260, 444) on #first_date_picker
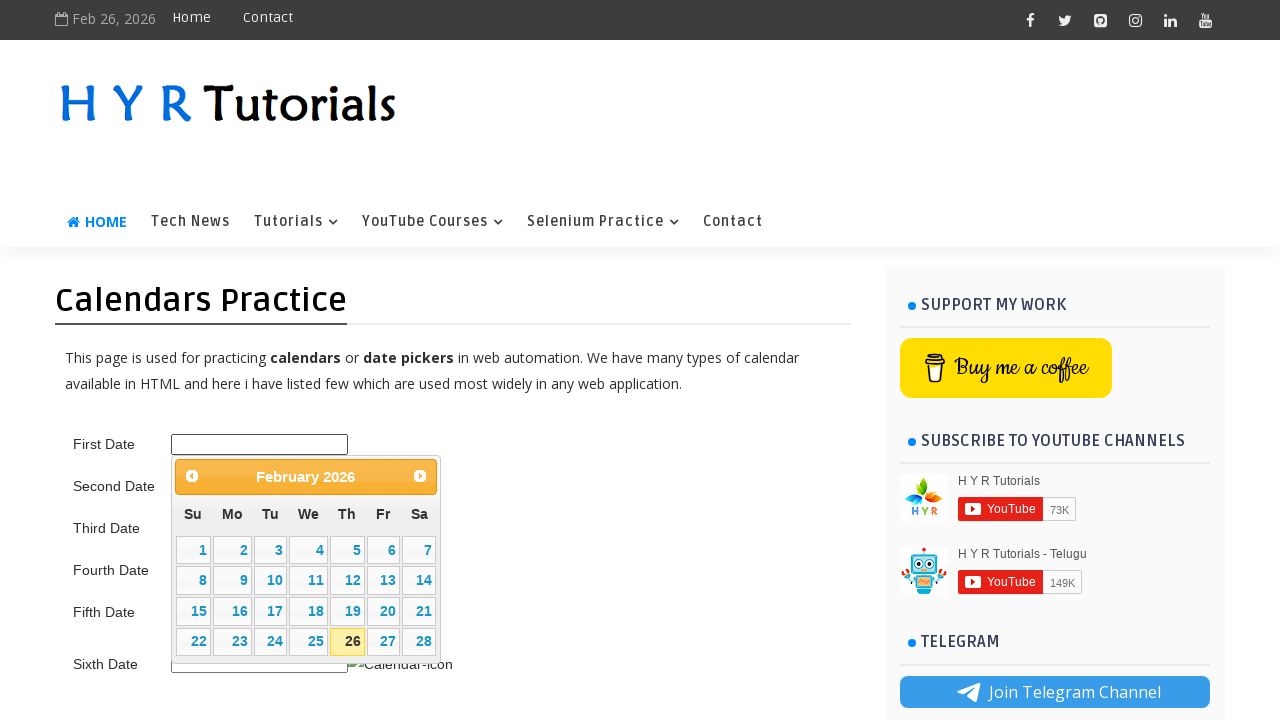

Selected day 15 from the calendar at (193, 611) on //table[@class='ui-datepicker-calendar']//a[text()='15']
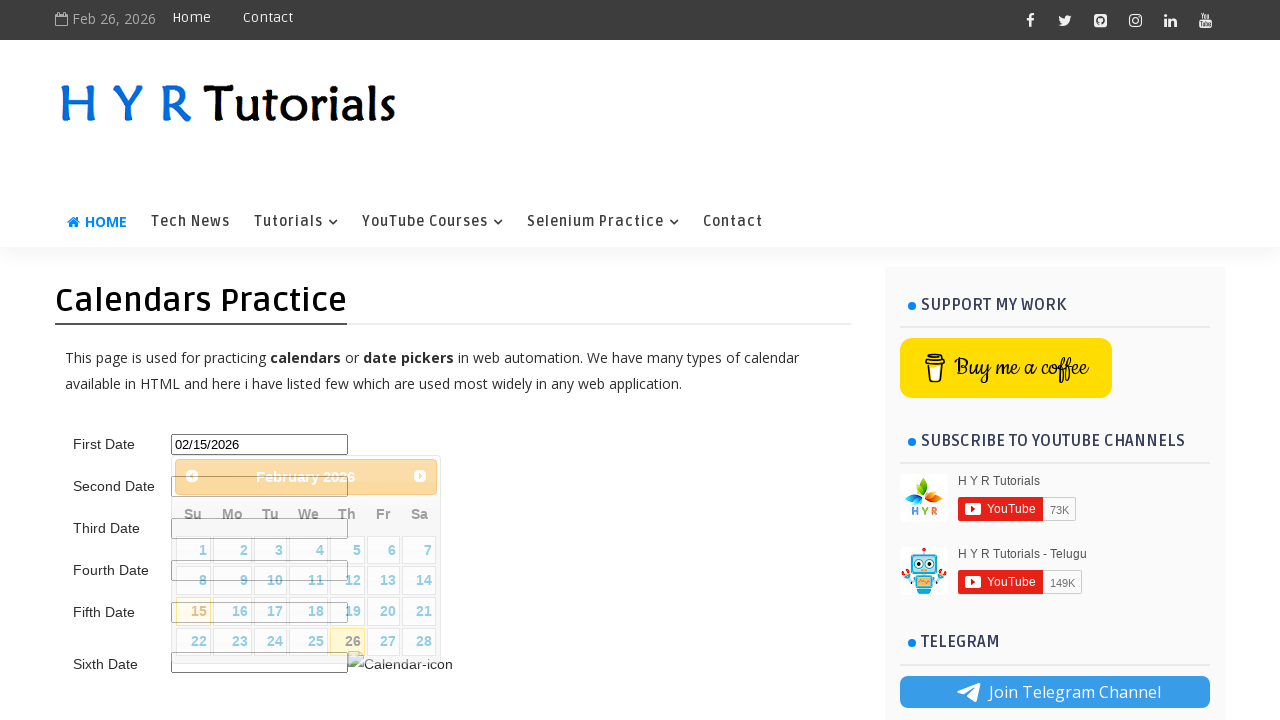

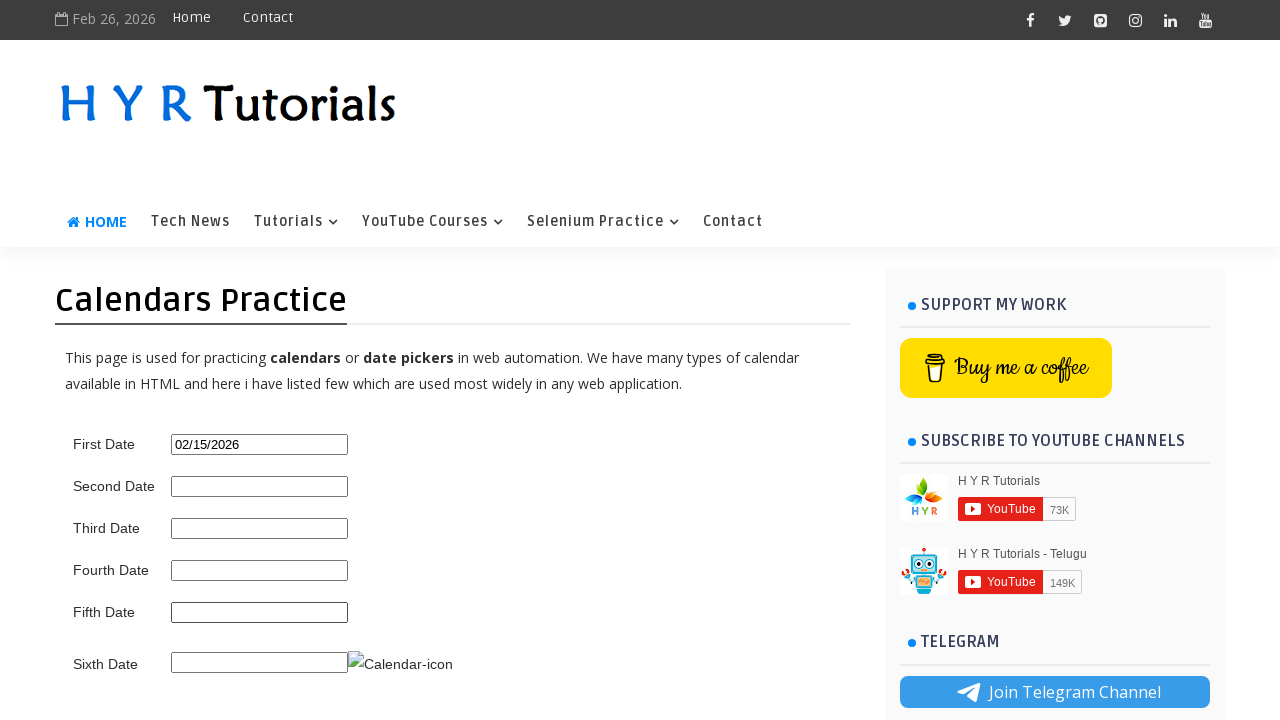